Tests the UCSD academic plans website by selecting a college, year, department, and major from dropdown menus to view course requirements for a specific academic program.

Starting URL: https://plans.ucsd.edu

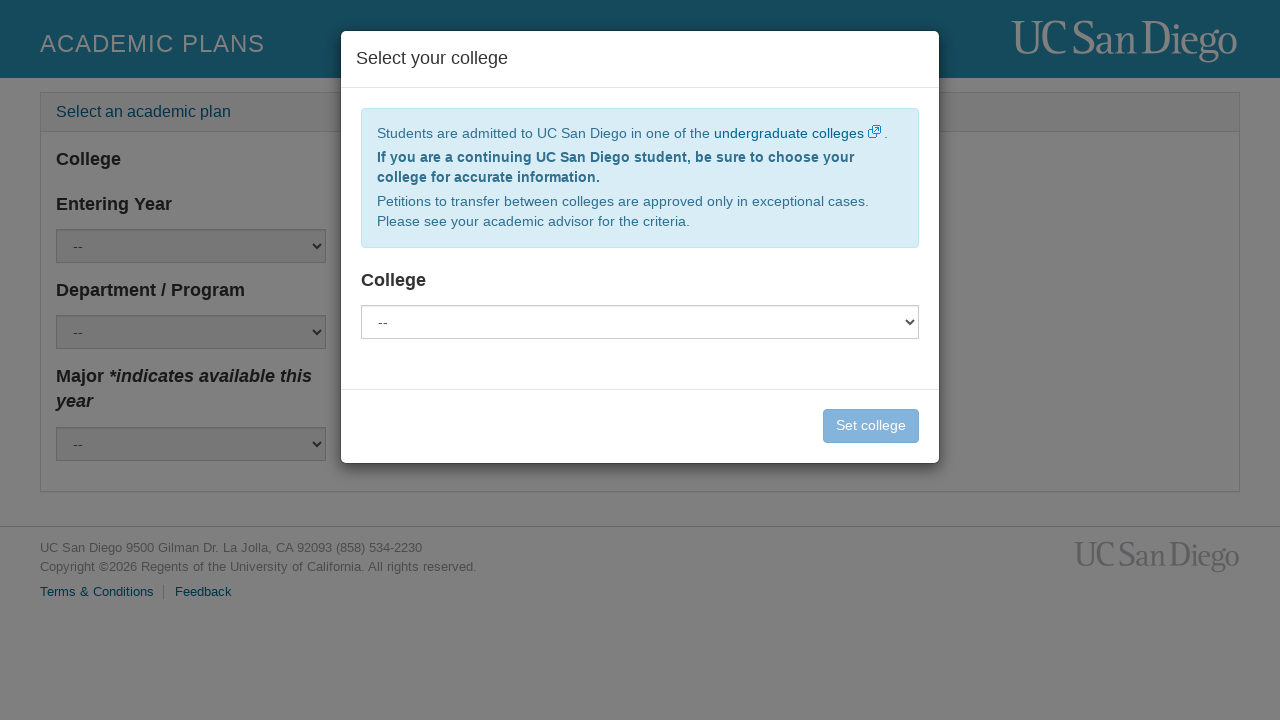

Selected Marshall college from the college dropdown on select[name="college"]
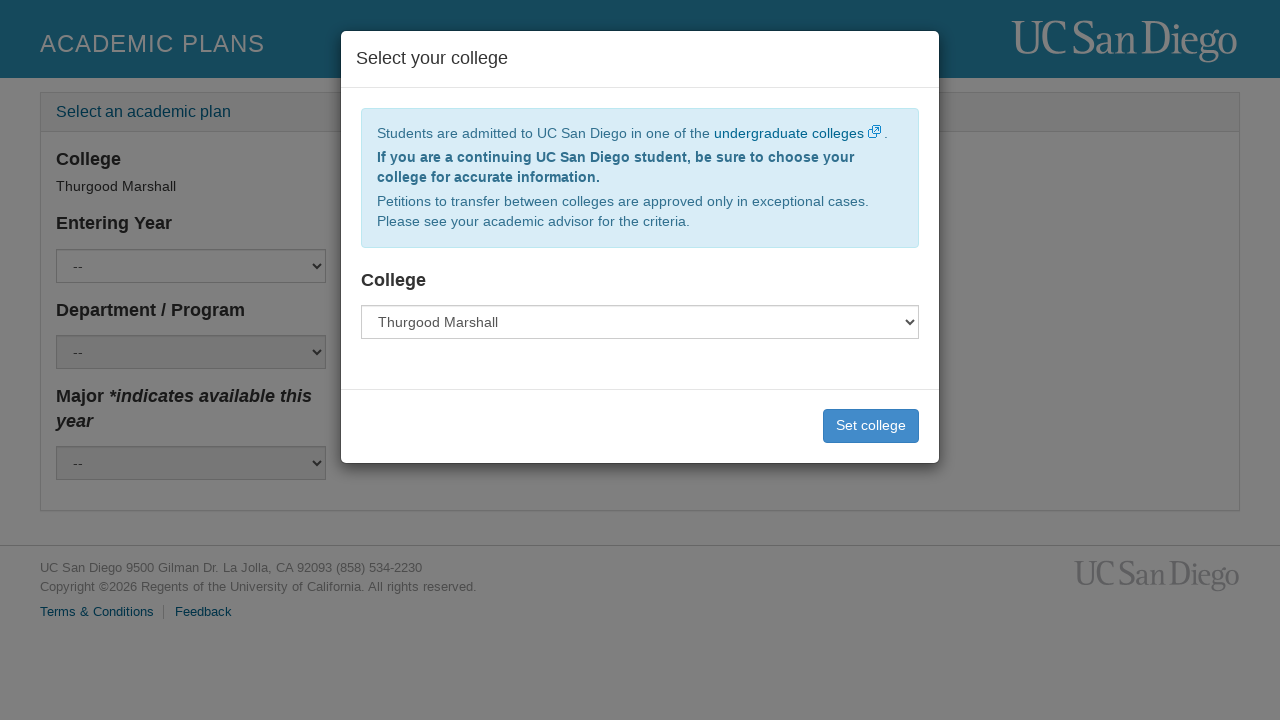

Clicked proceed button at (871, 426) on button
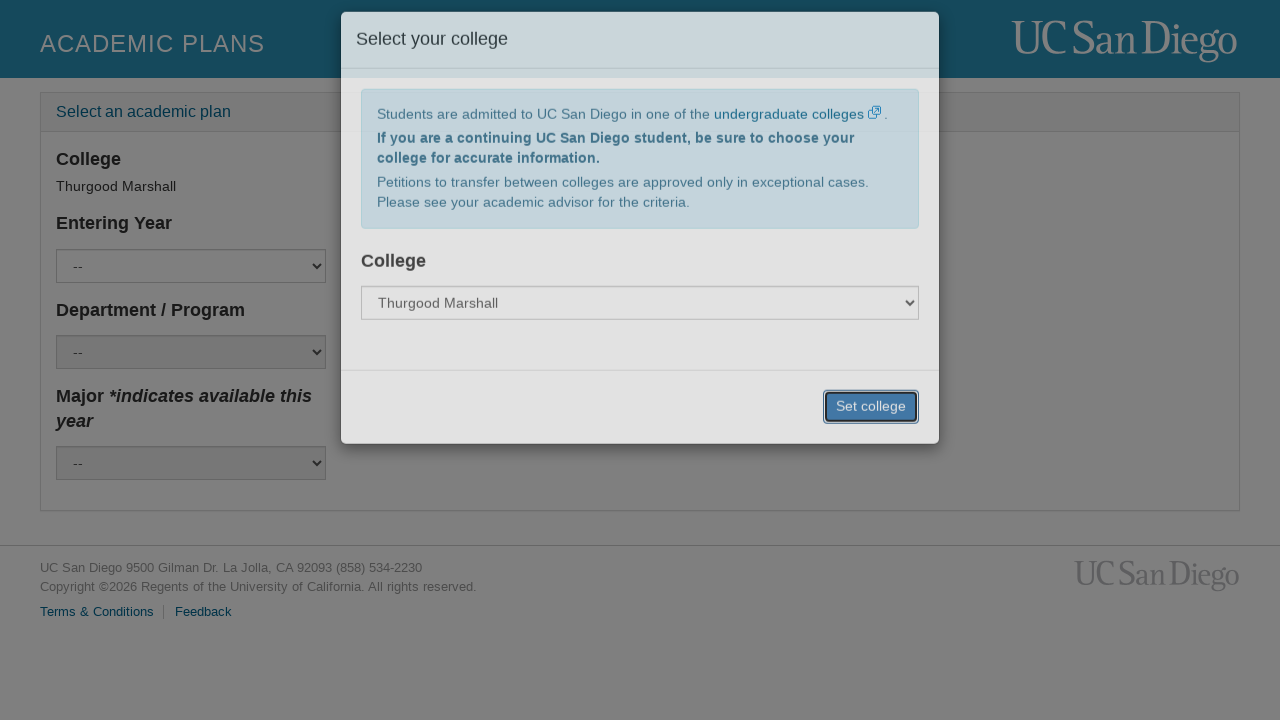

Year dropdown loaded
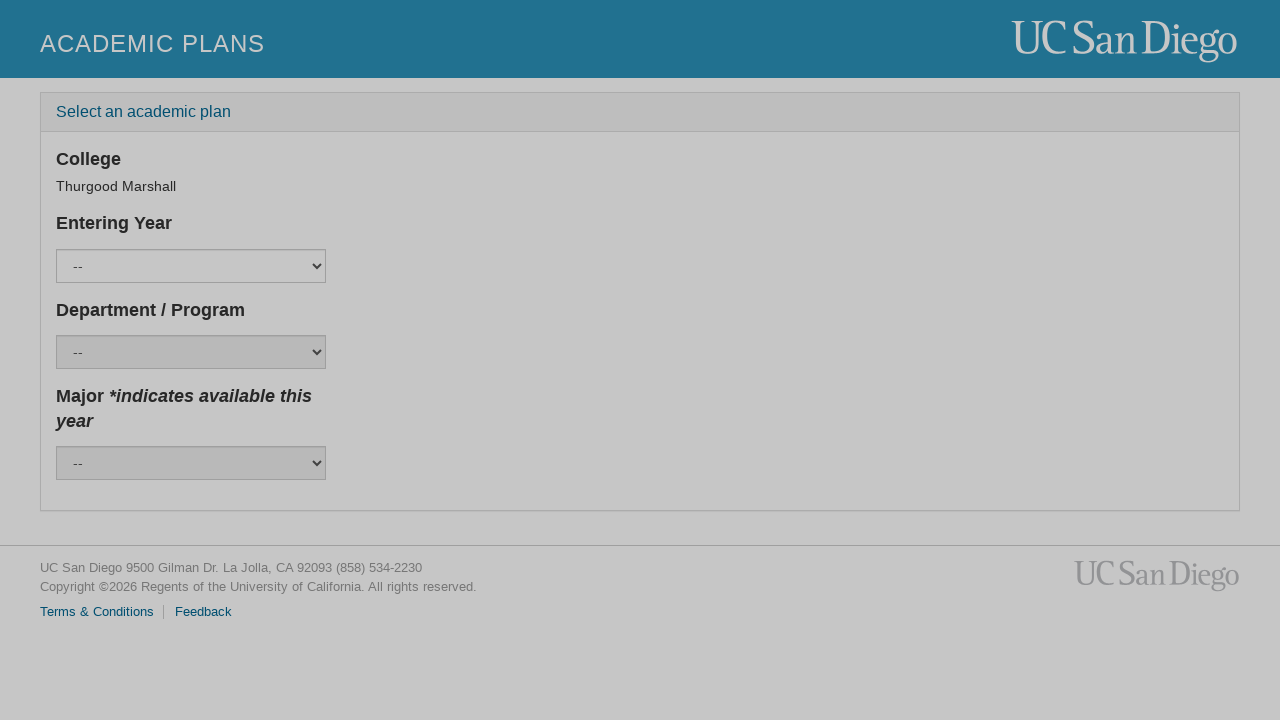

Selected most recent year from year dropdown on select[name="year"]
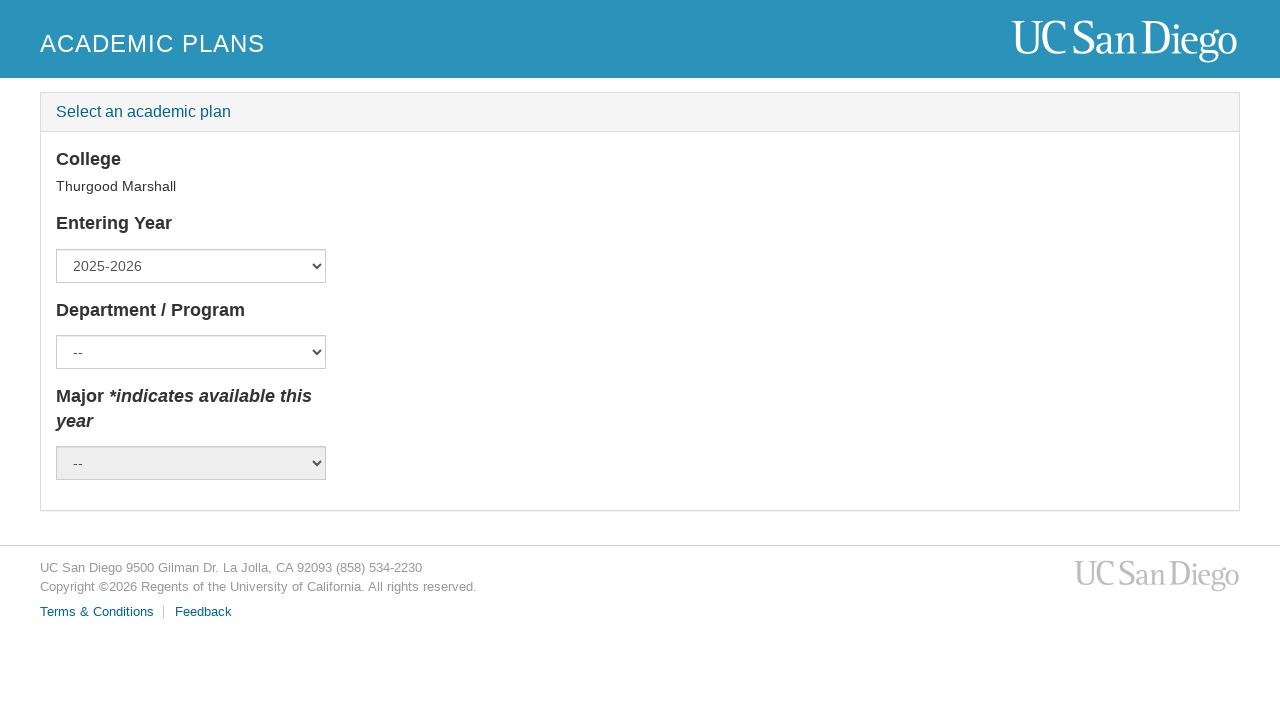

Department dropdown loaded
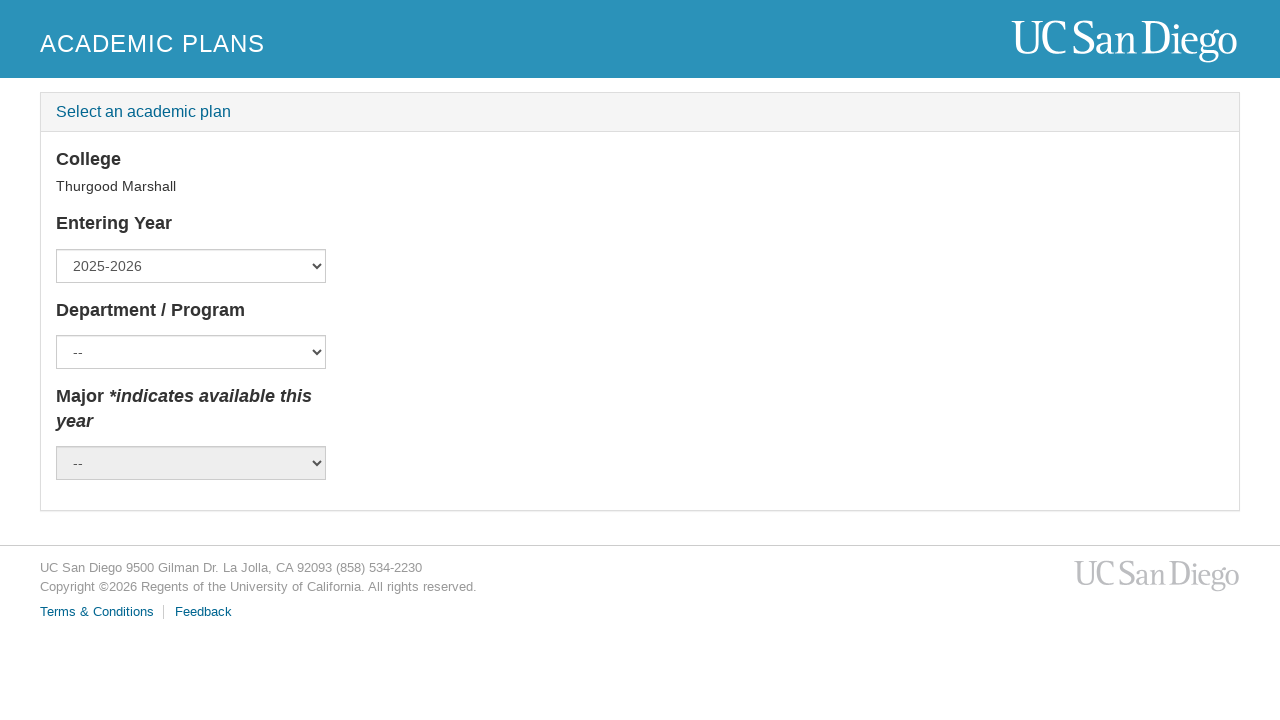

Selected department from dropdown on select[name="department"]
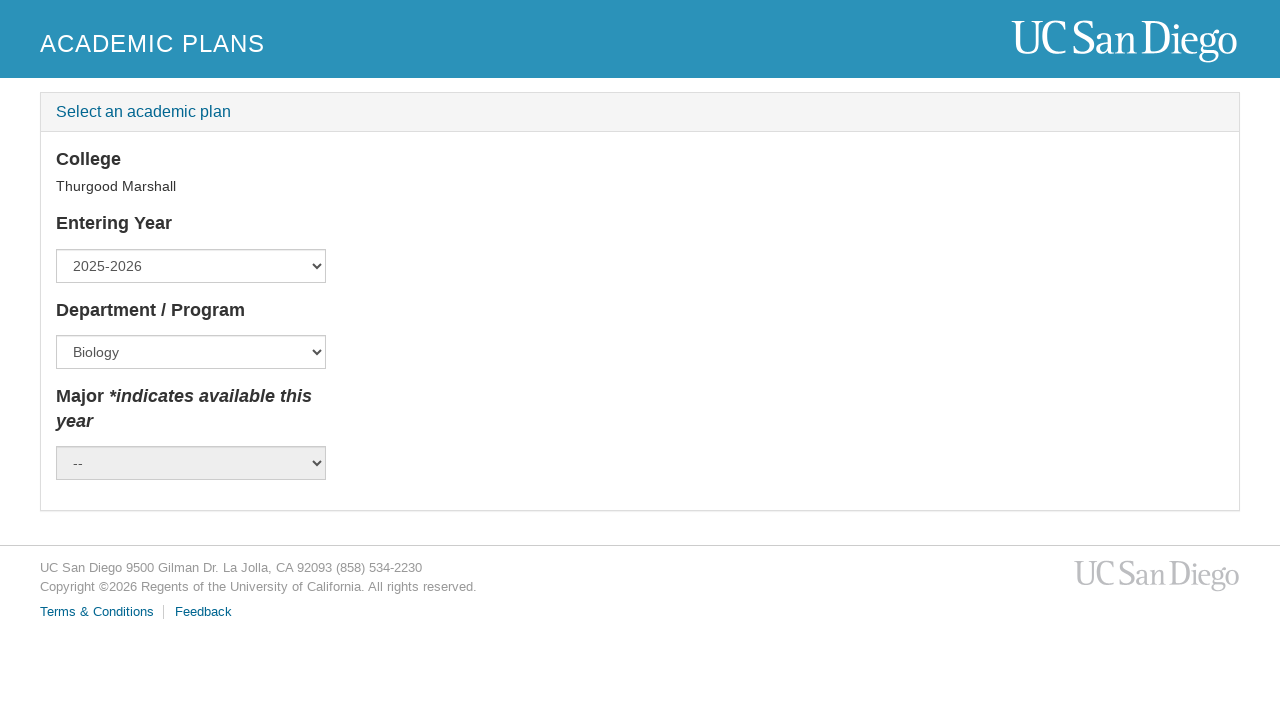

Major dropdown loaded
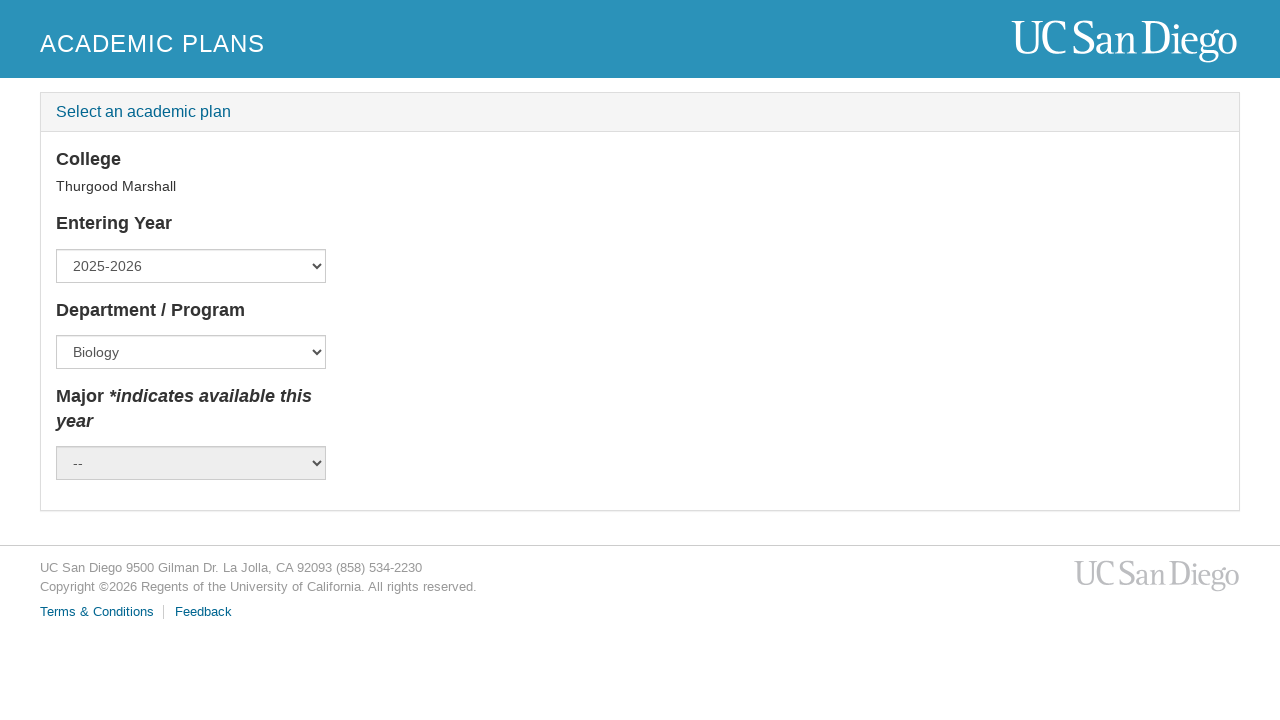

Selected first available major from dropdown on select[name="major"]
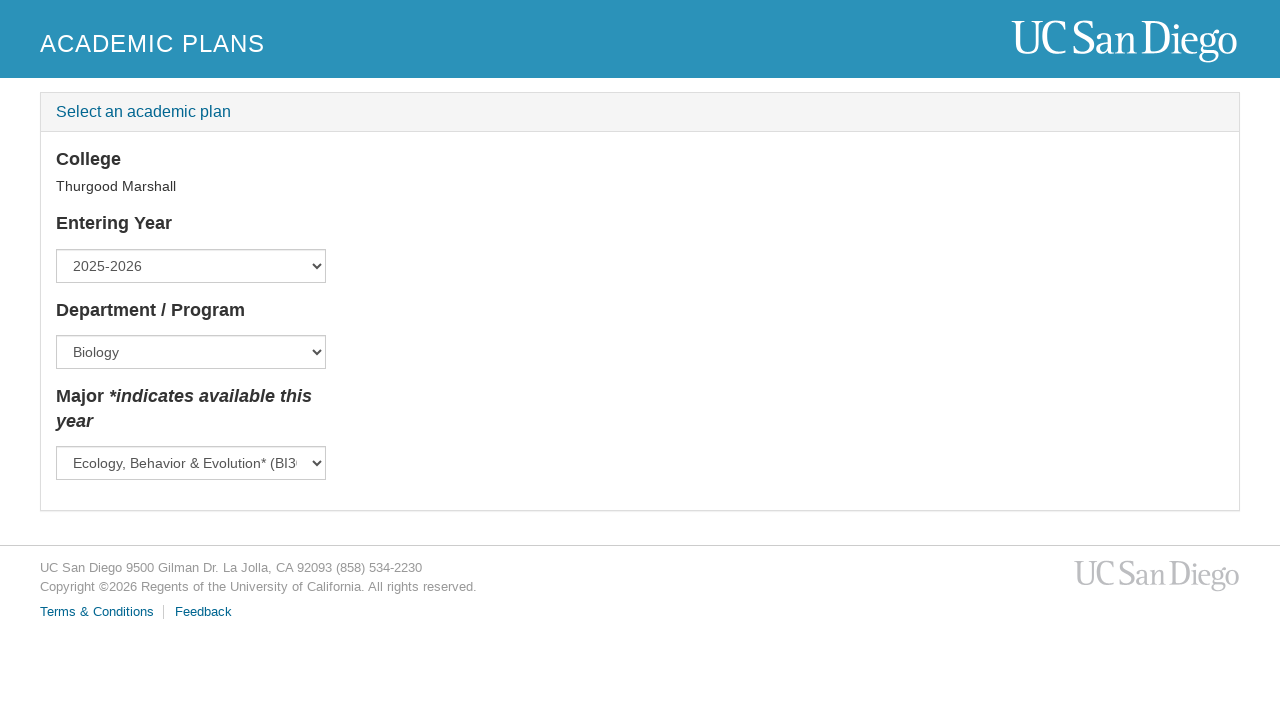

Course information loaded and displayed
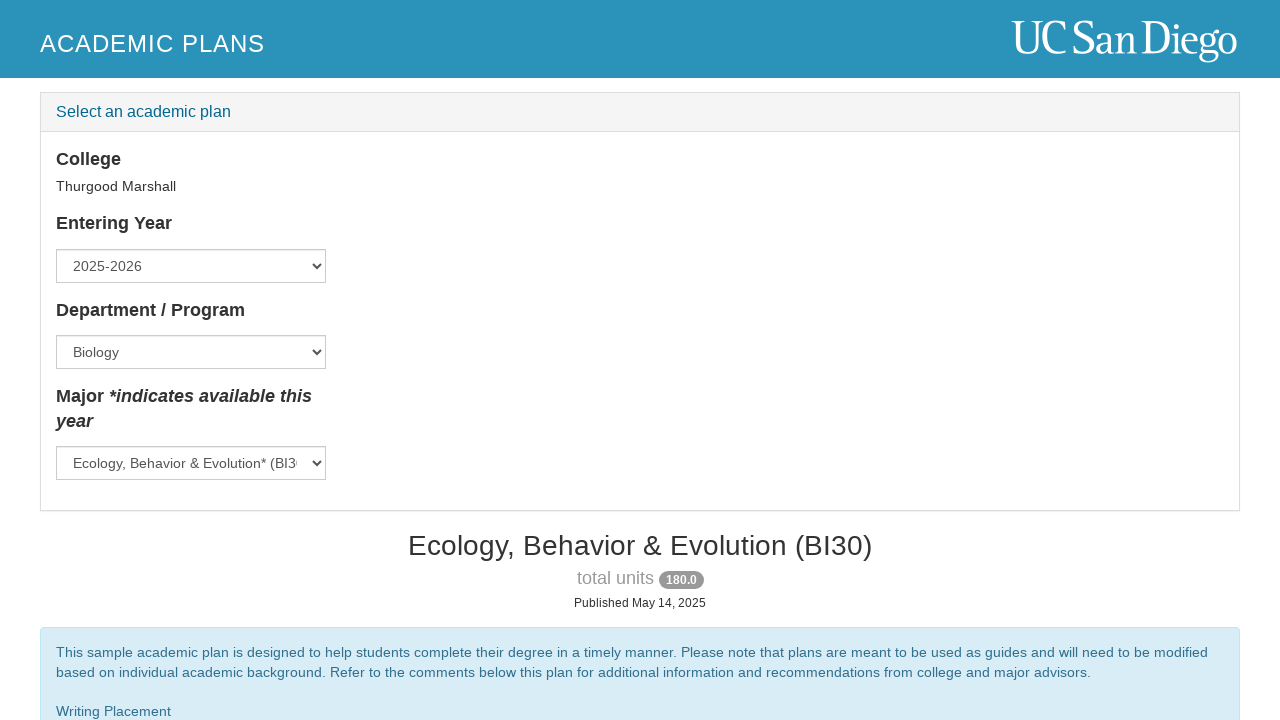

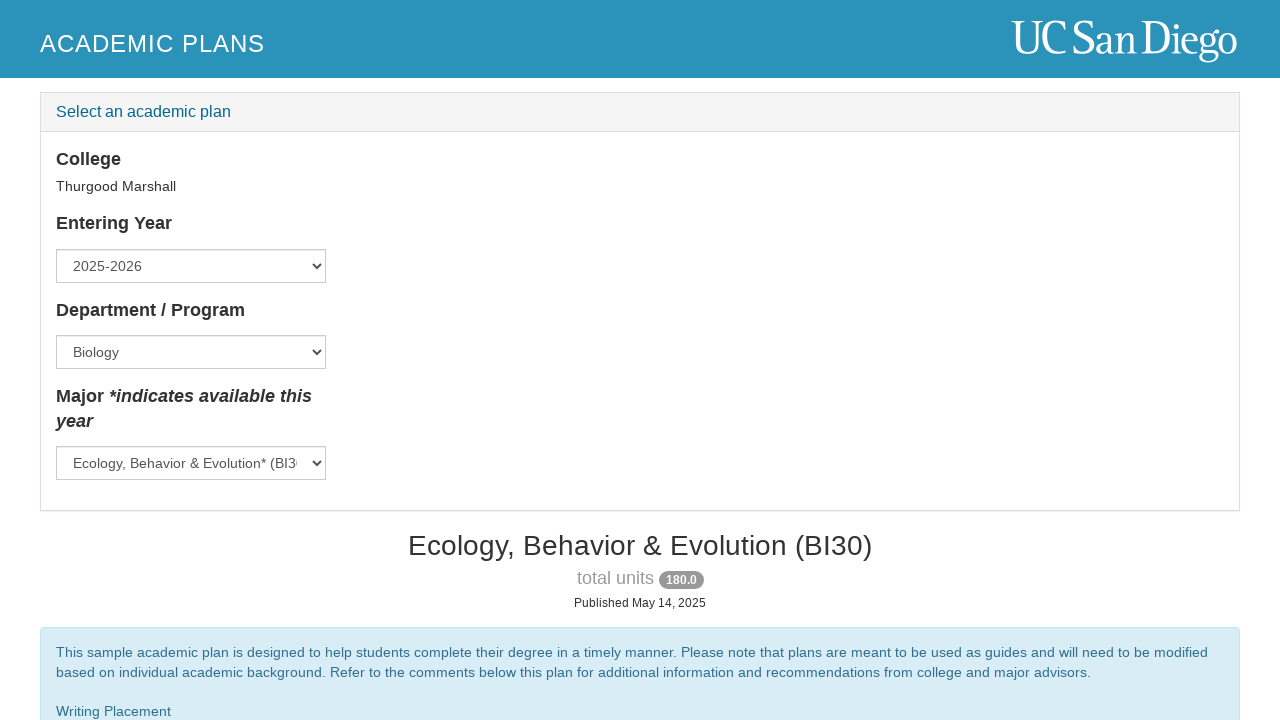